Tests handling of JavaScript alerts including simple alerts, confirmation dialogs (accept and dismiss), and prompt dialogs with text input (accept and dismiss).

Starting URL: https://the-internet.herokuapp.com/javascript_alerts

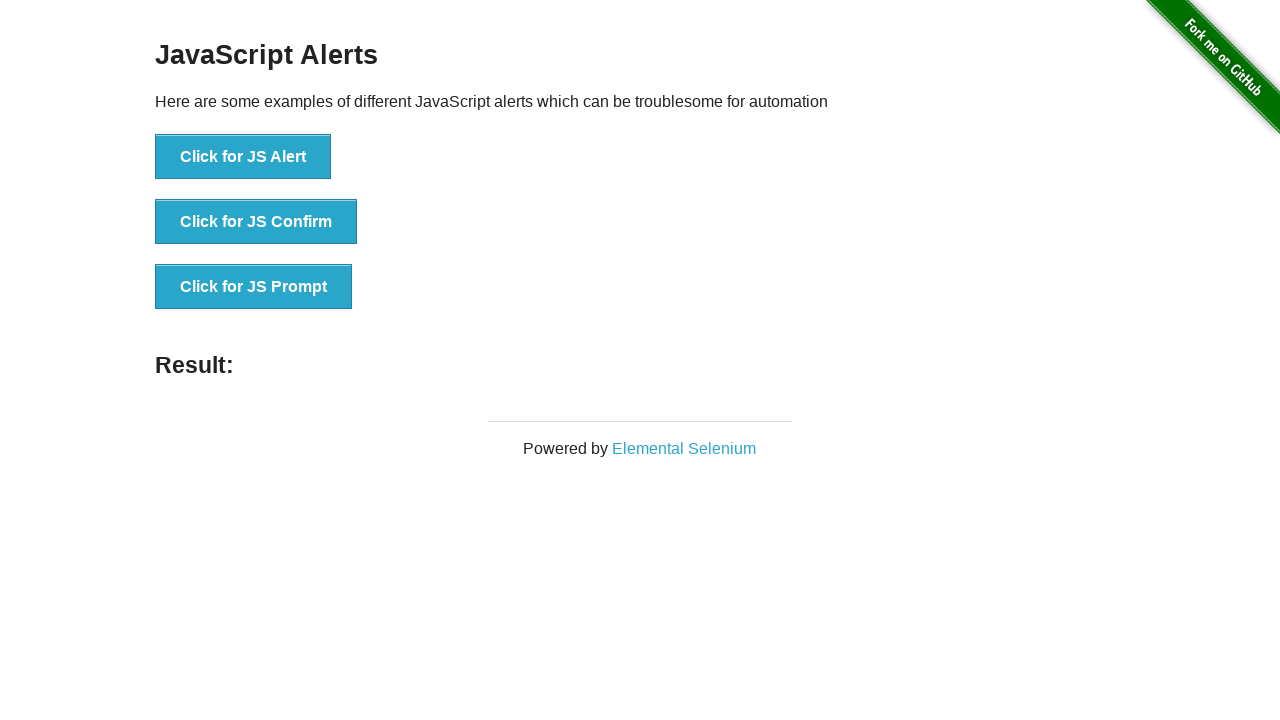

Clicked button to trigger simple alert at (243, 157) on xpath=//*[@id='content']/div/ul/li[1]/button
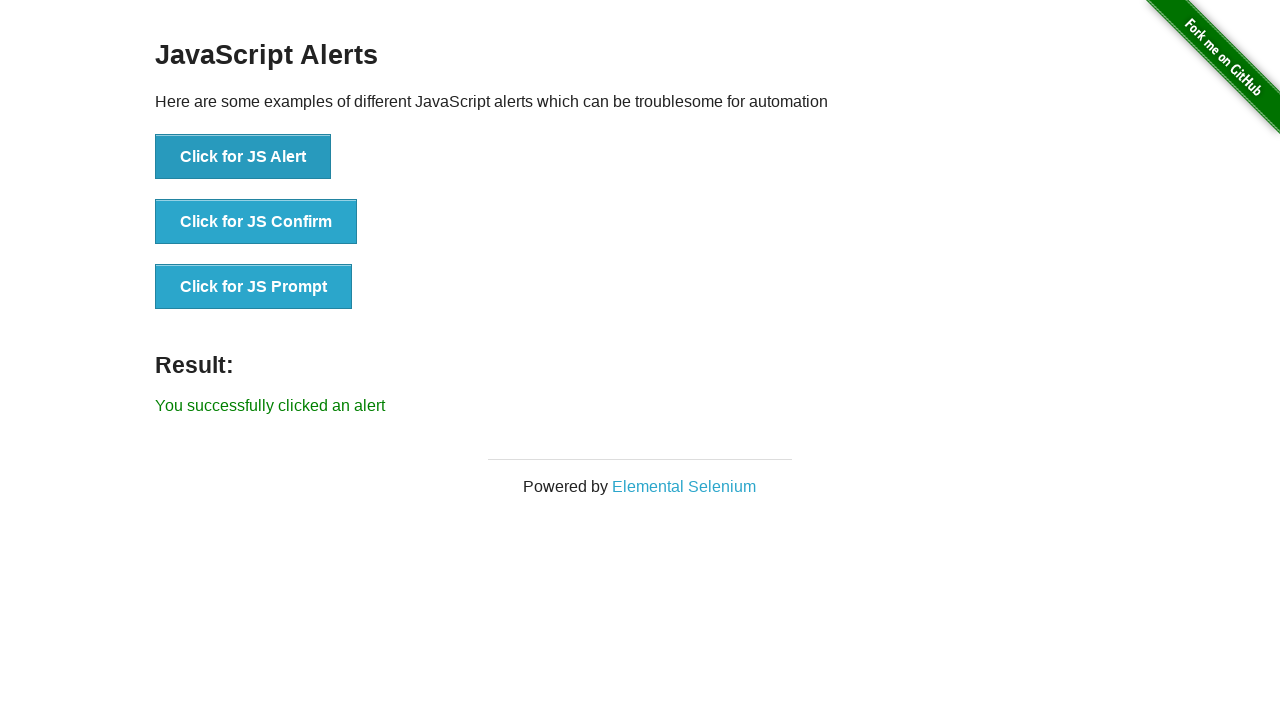

Registered dialog handler to accept alert
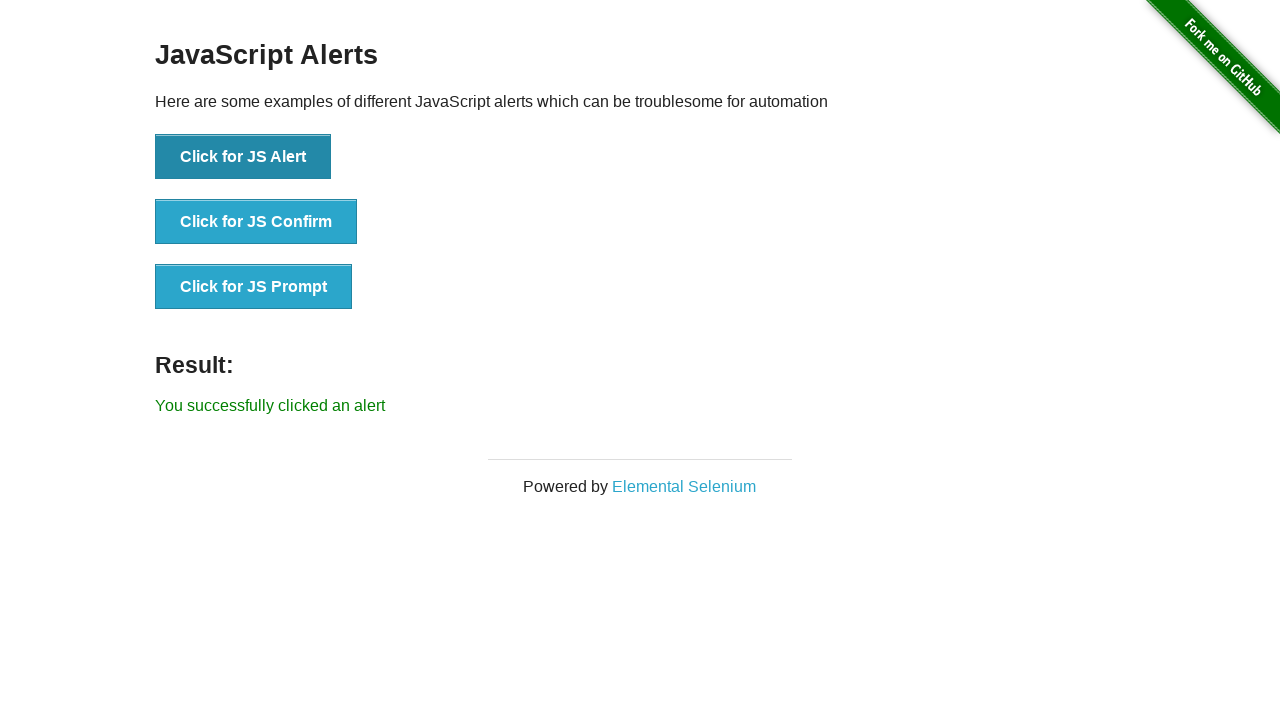

Clicked button again to trigger simple alert at (243, 157) on xpath=//*[@id='content']/div/ul/li[1]/button
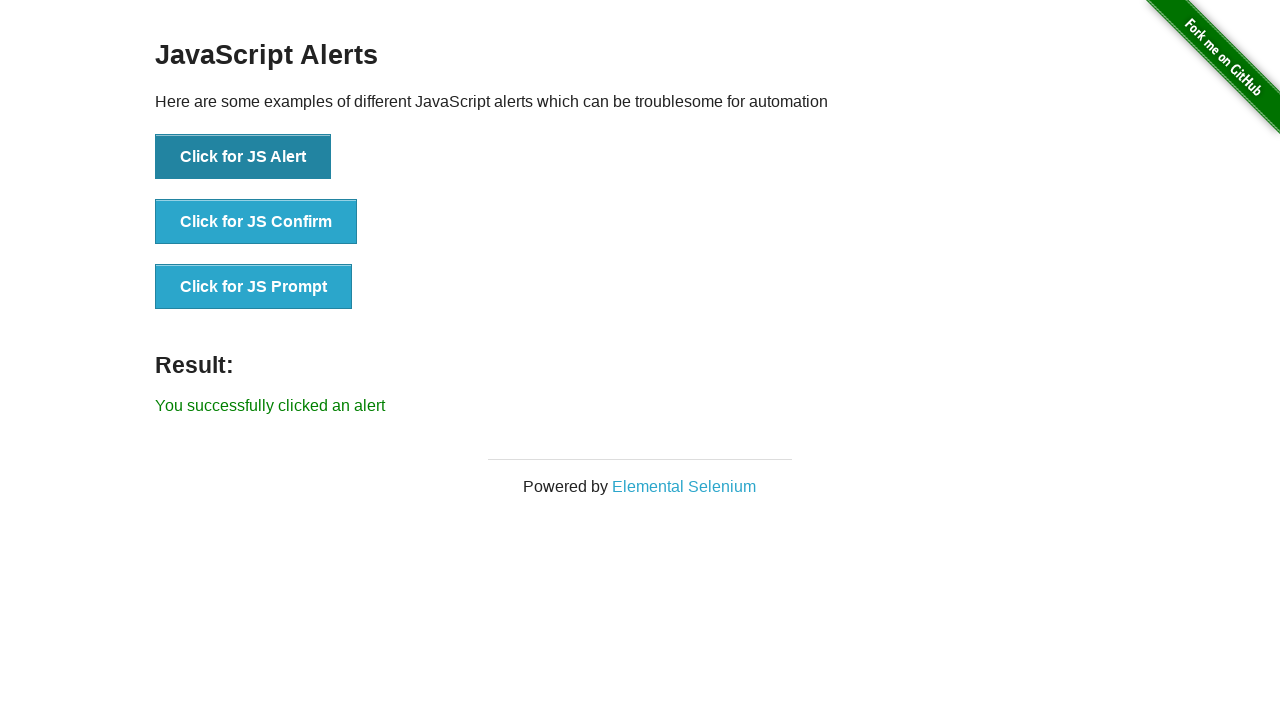

Registered dialog handler to accept confirmation
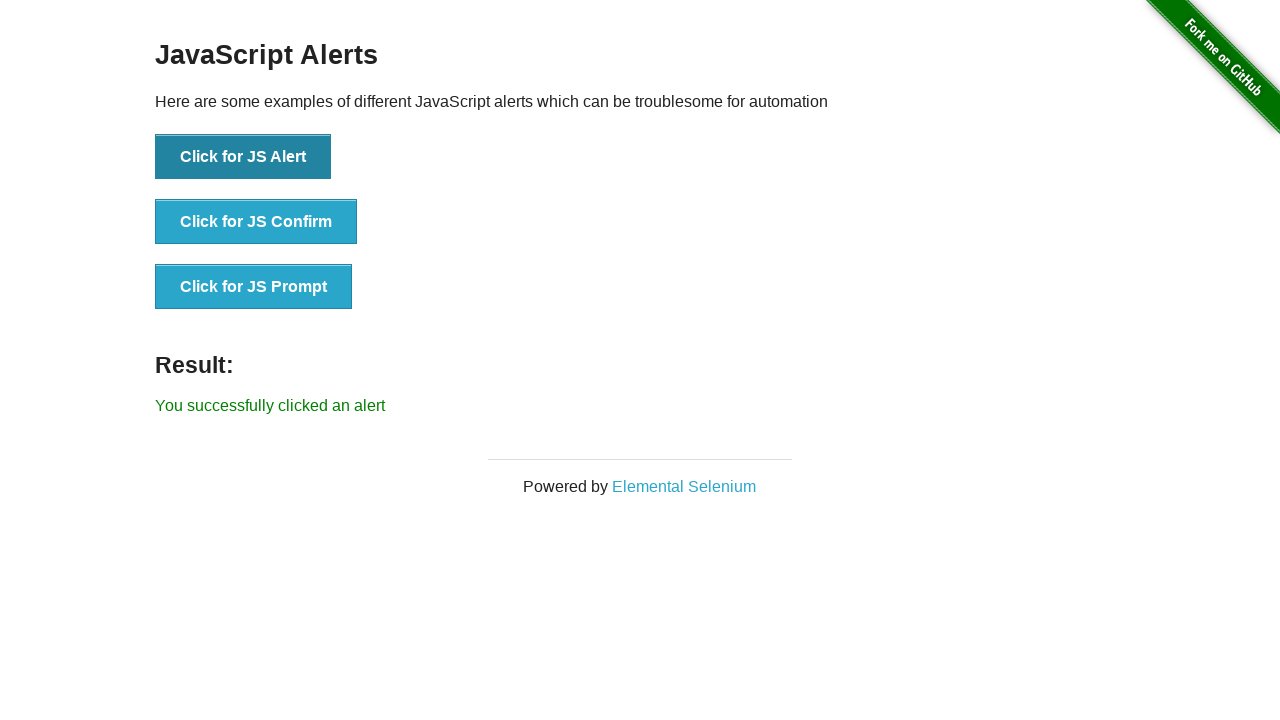

Clicked button to trigger confirmation dialog at (256, 222) on xpath=//*[@id='content']/div/ul/li[2]/button
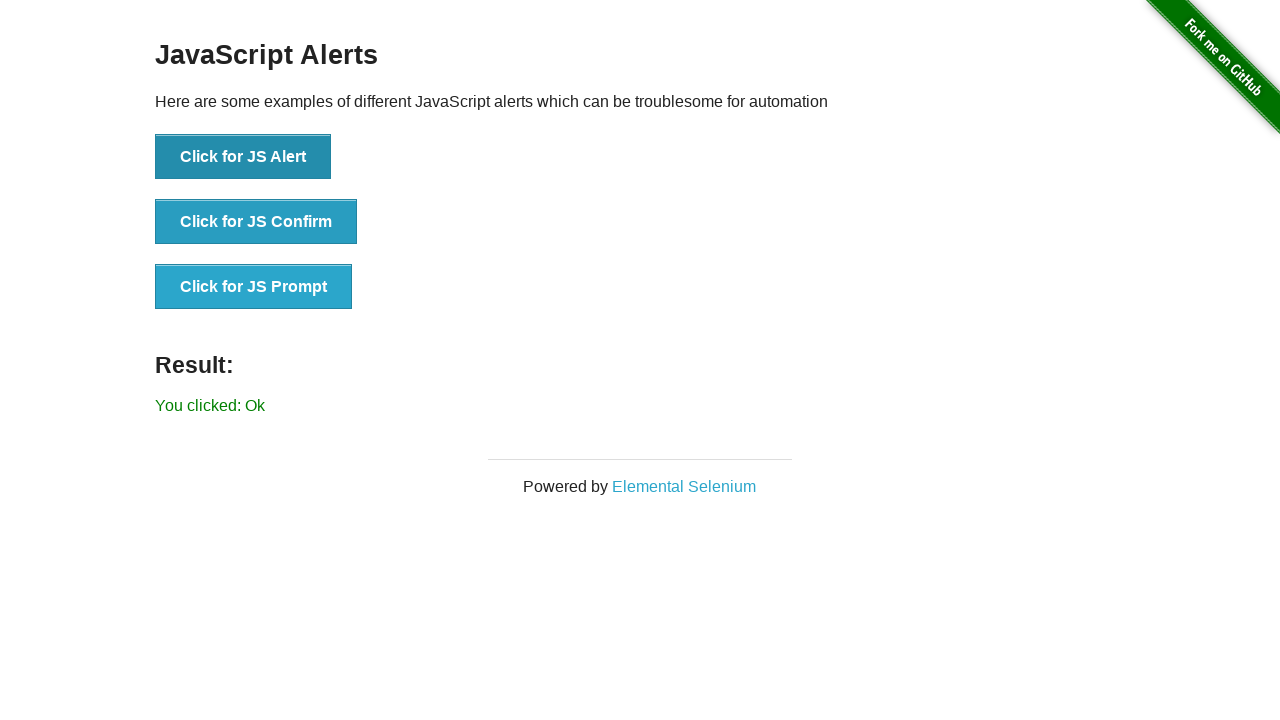

Waited 500ms for confirmation dialog to be processed
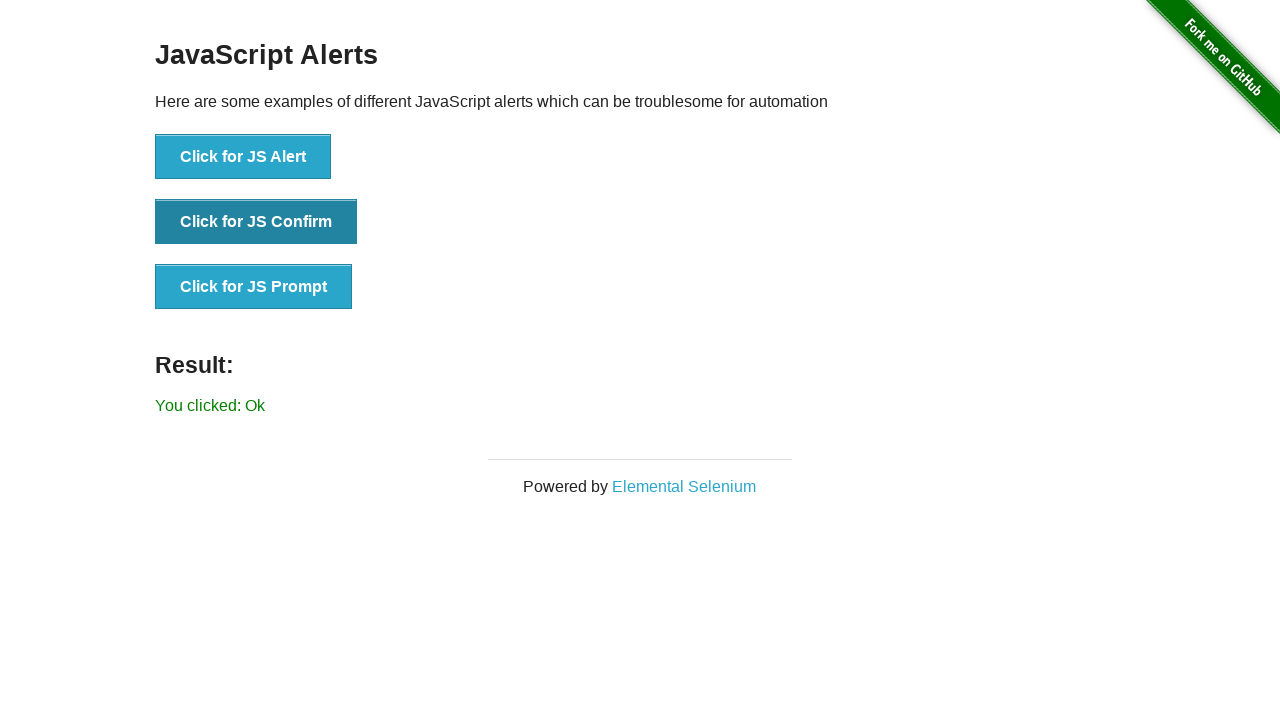

Registered dialog handler to dismiss confirmation
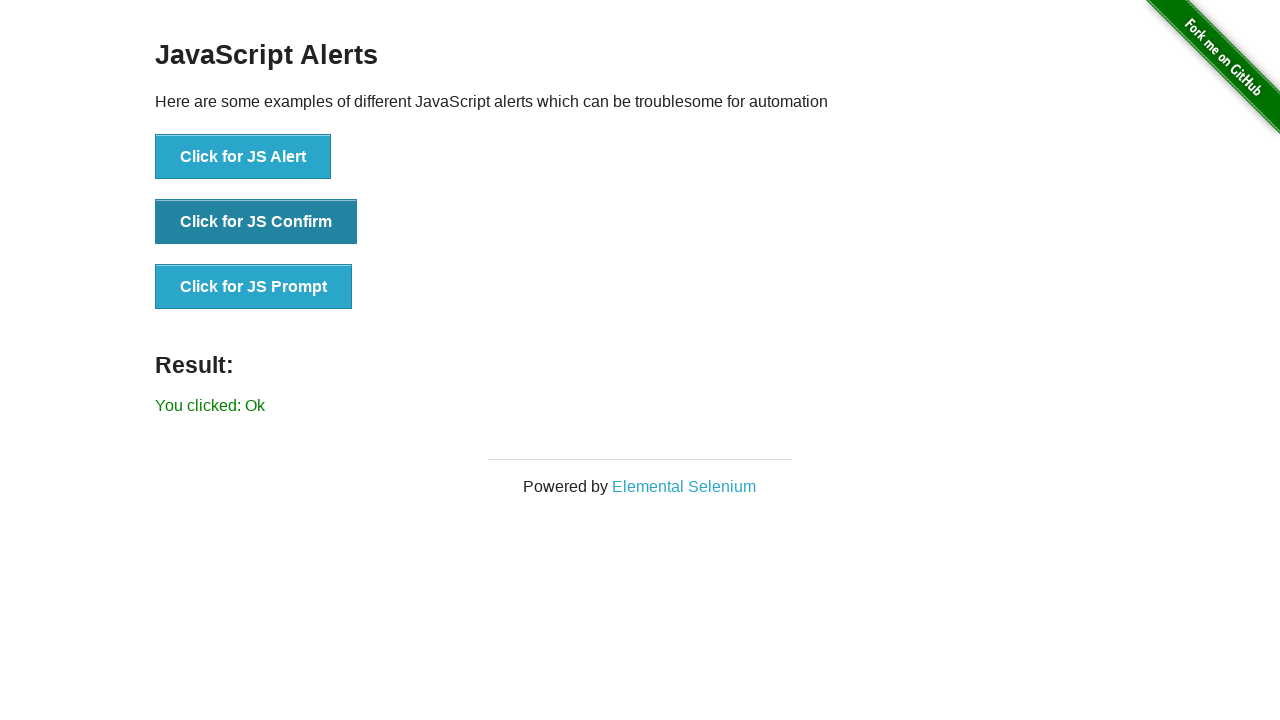

Clicked button to trigger confirmation dialog at (256, 222) on xpath=//*[@id='content']/div/ul/li[2]/button
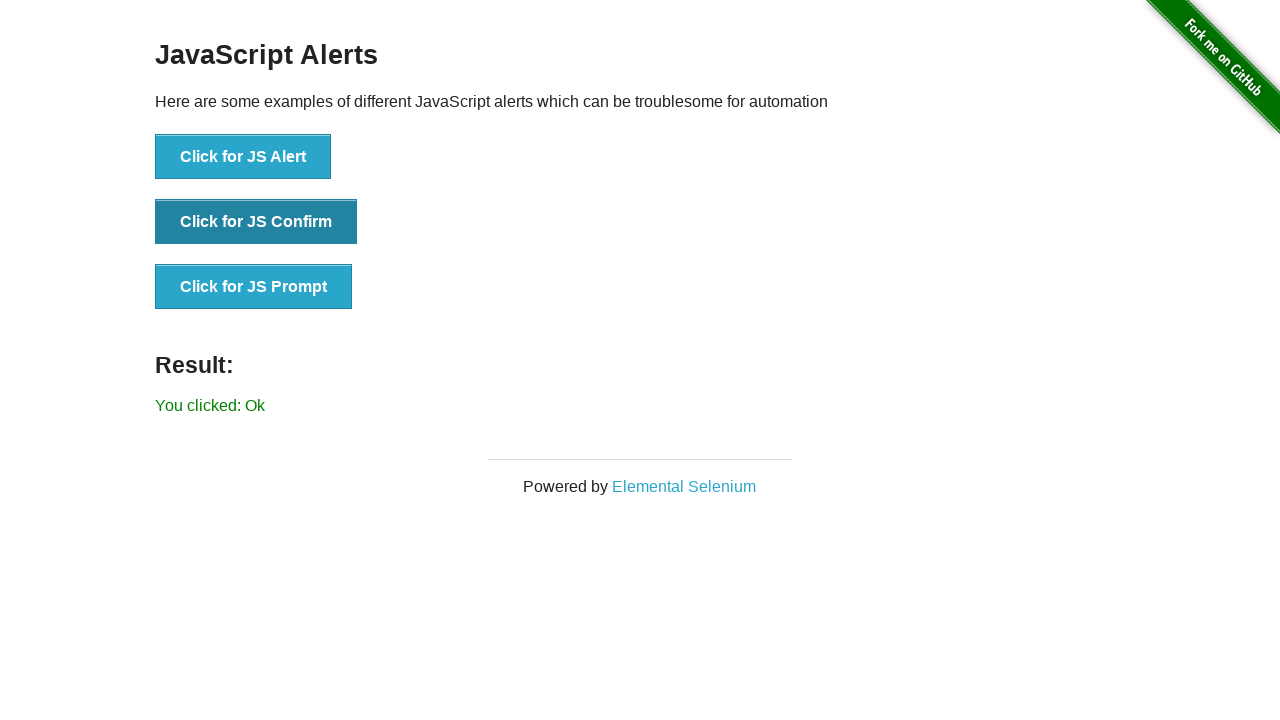

Waited 500ms for confirmation dialog dismissal to be processed
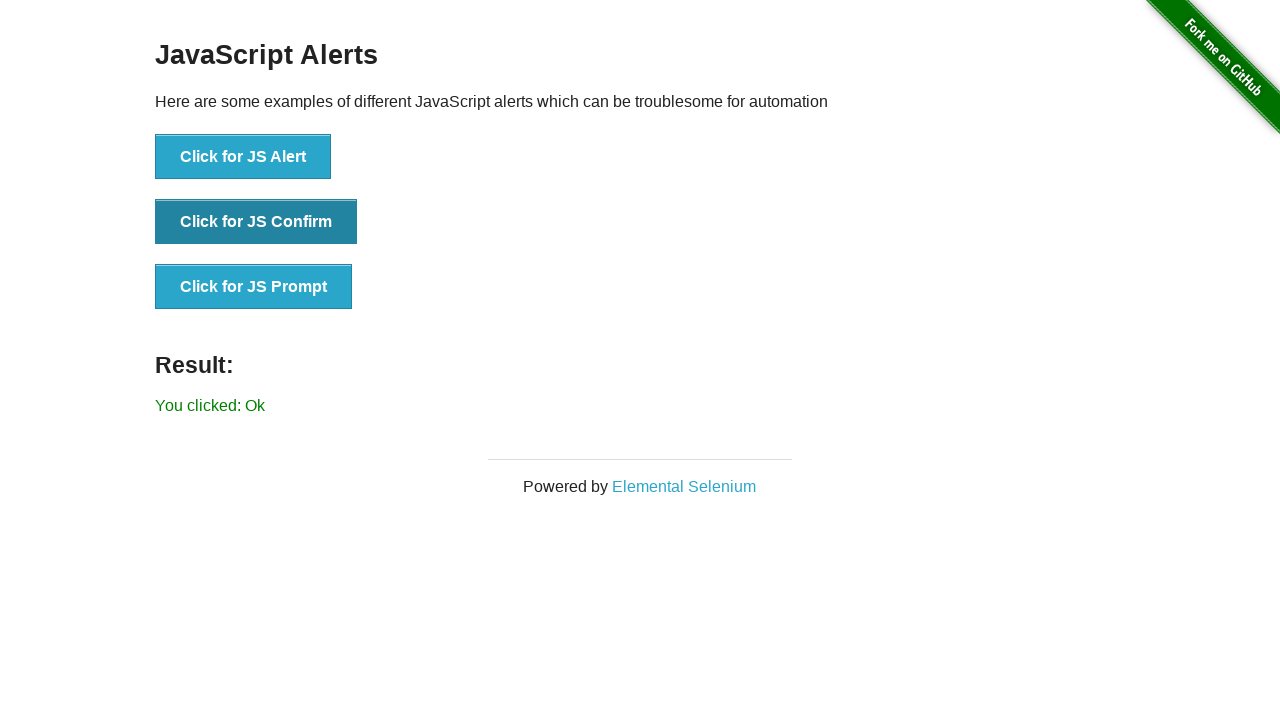

Registered dialog handler to dismiss prompt
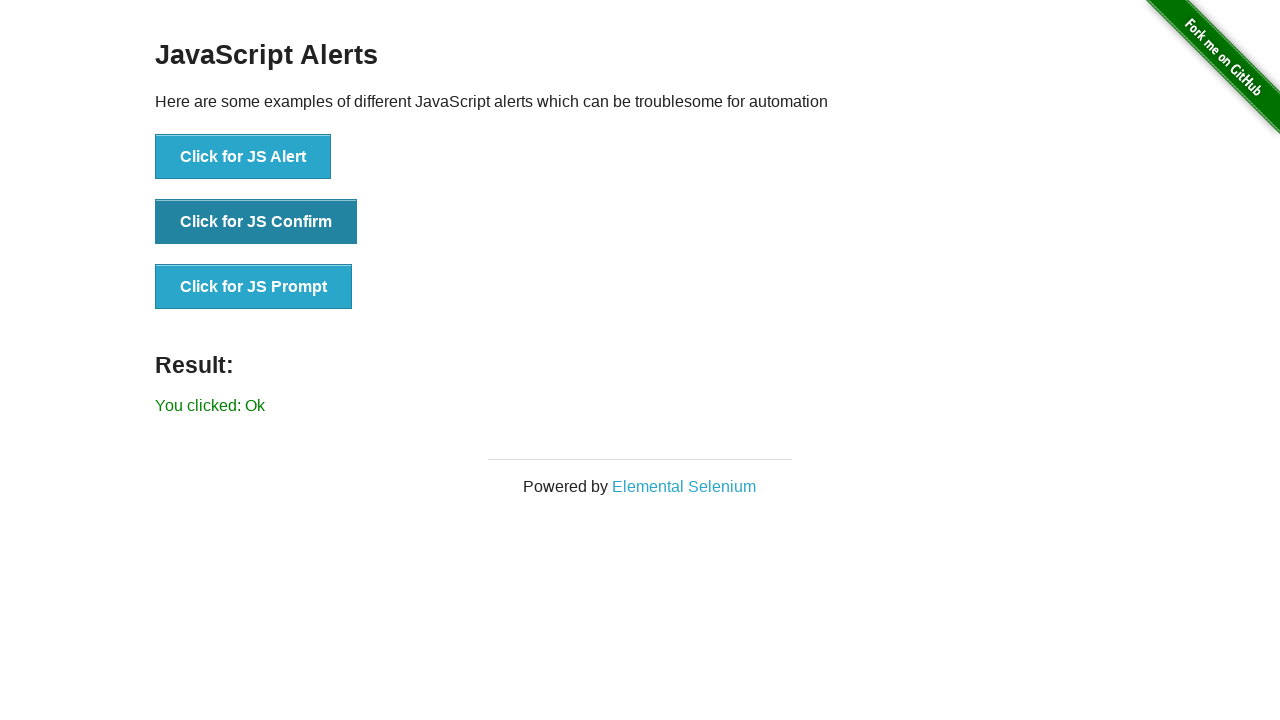

Clicked button to trigger prompt dialog at (254, 287) on xpath=//*[@id='content']/div/ul/li[3]/button
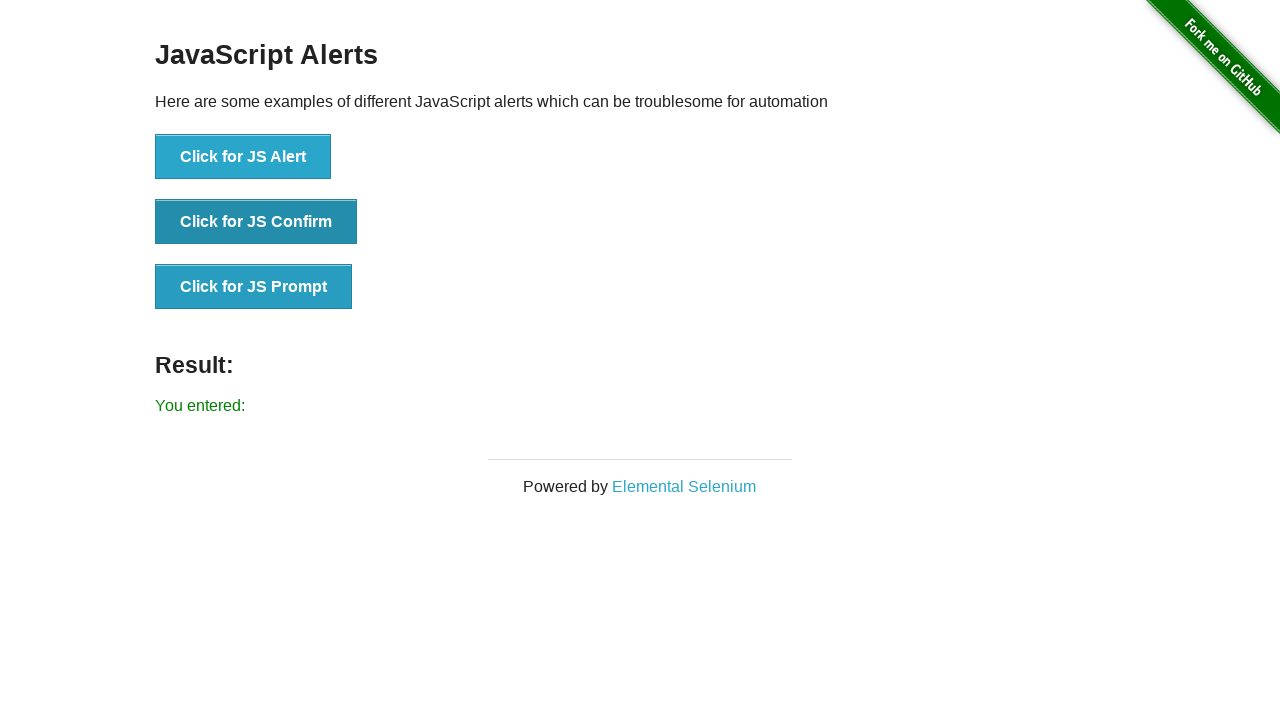

Waited 500ms for prompt dialog dismissal to be processed
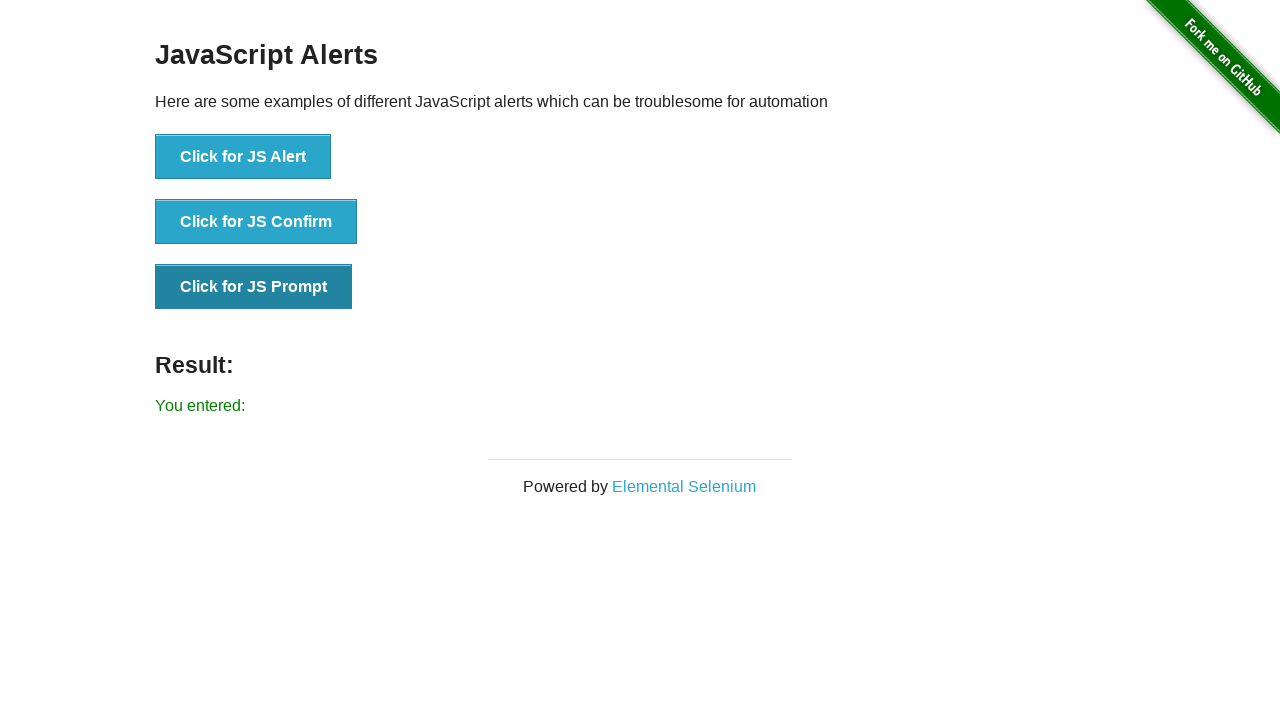

Registered dialog handler to accept prompt with text 'welcome'
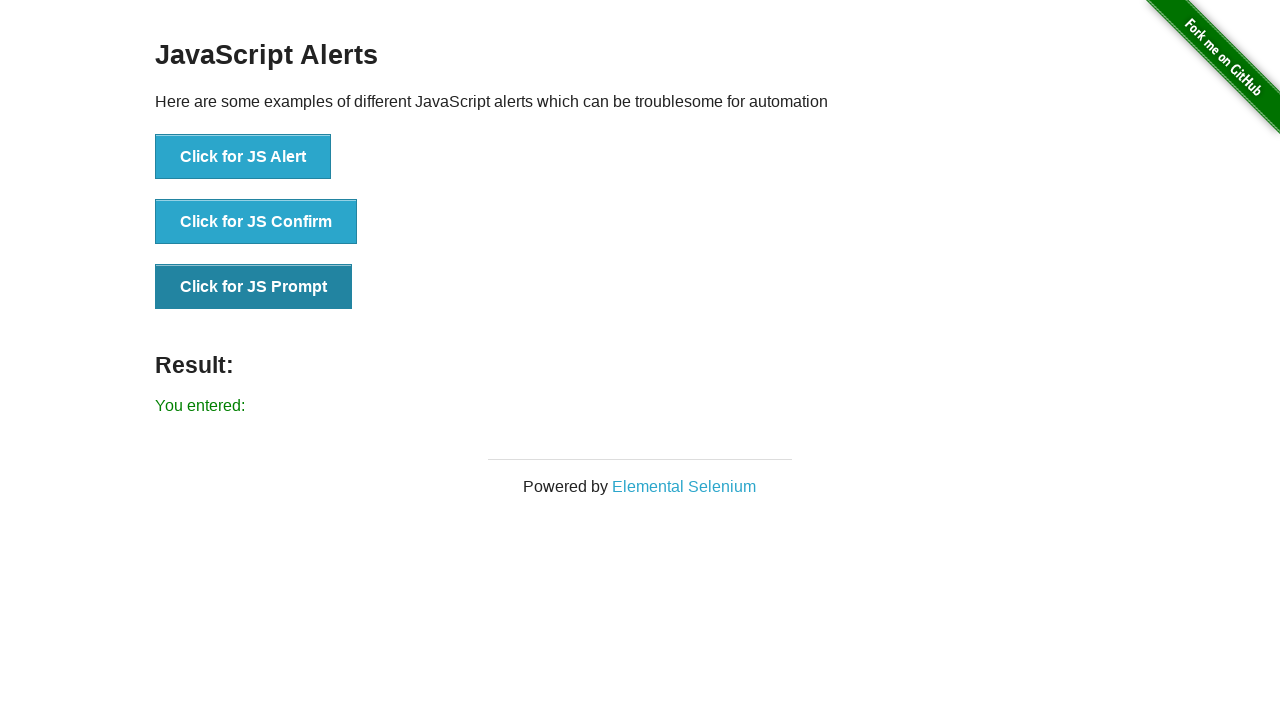

Clicked button to trigger prompt dialog at (254, 287) on xpath=//*[@id='content']/div/ul/li[3]/button
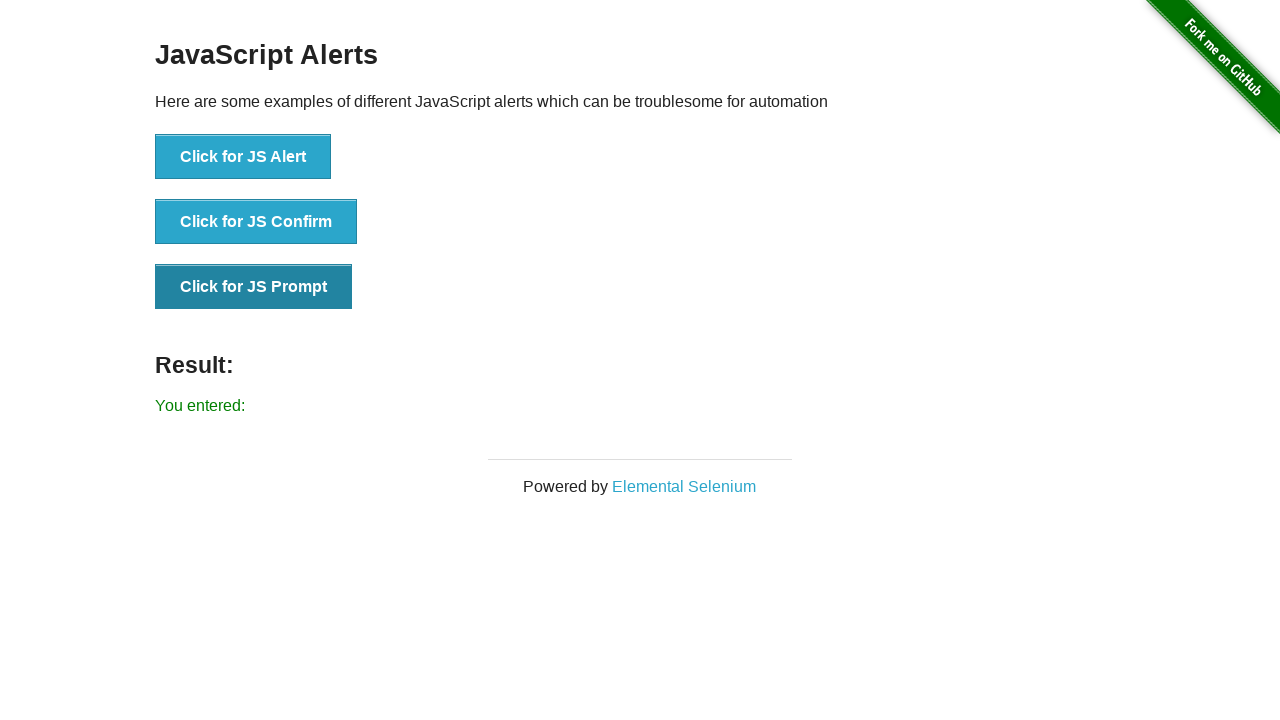

Waited 500ms for prompt dialog acceptance to be processed
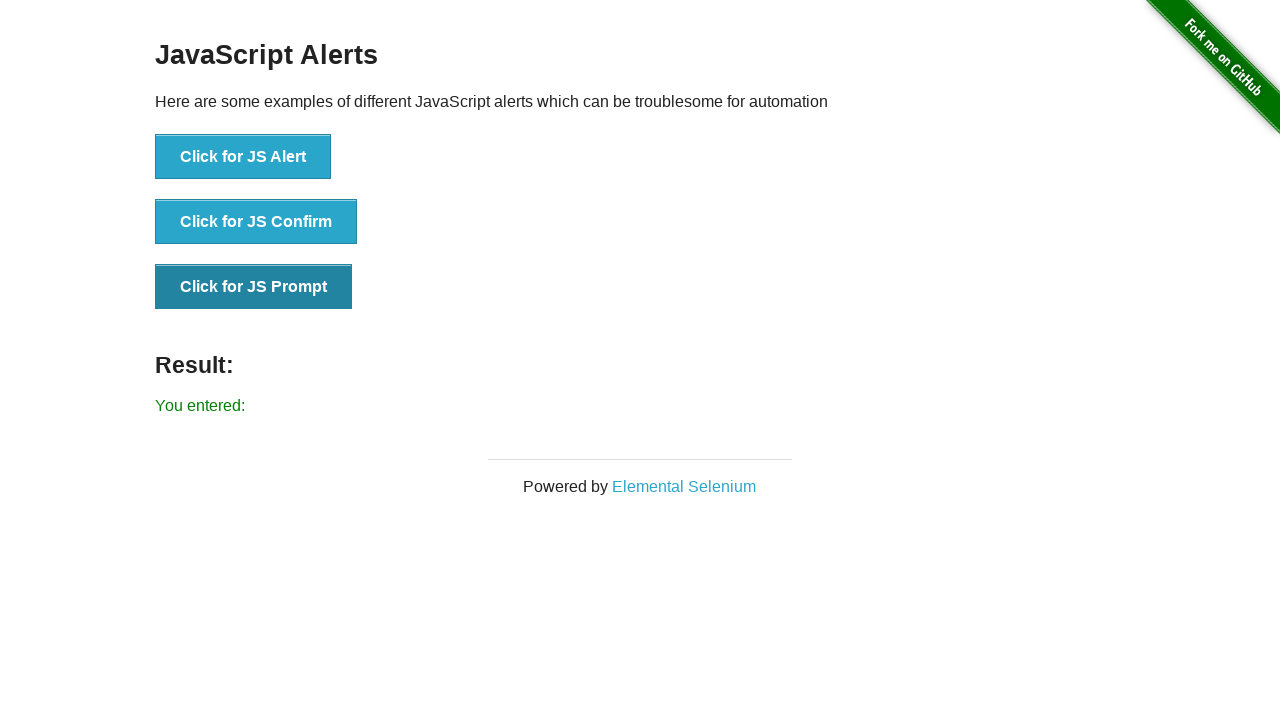

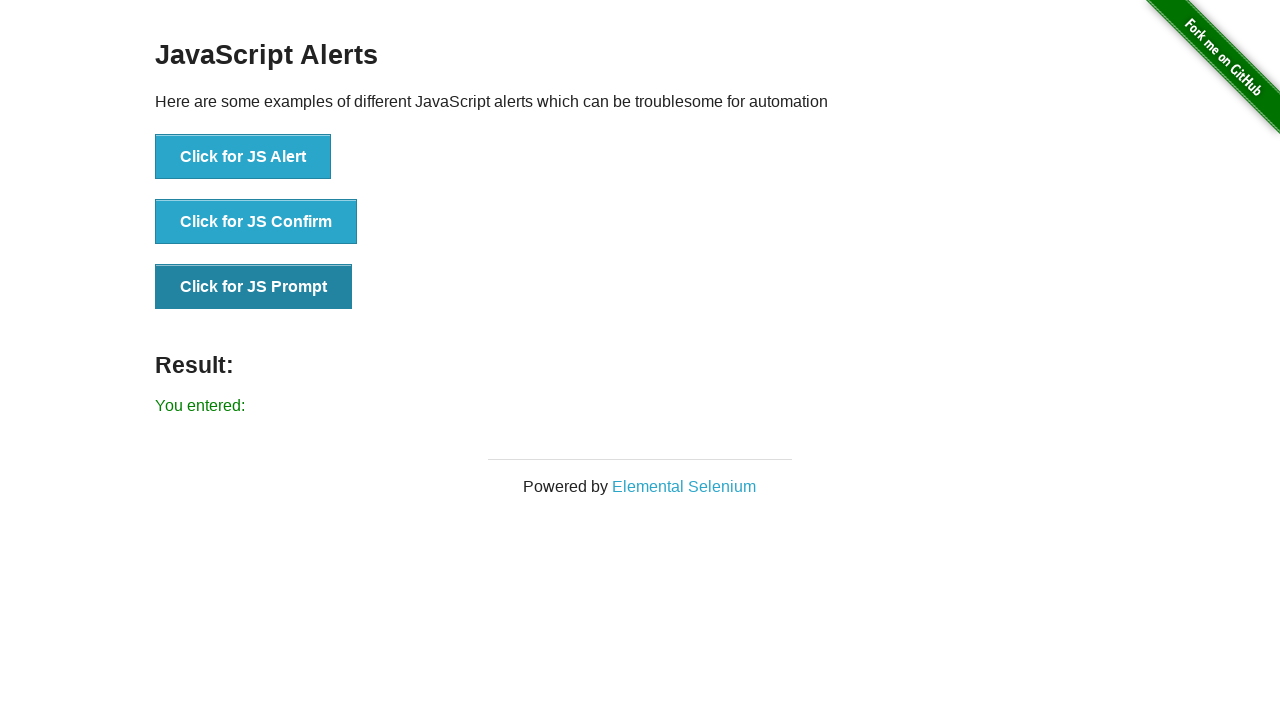